Opens Firefox browser and navigates to Hotstar

Starting URL: http://hotstar.com

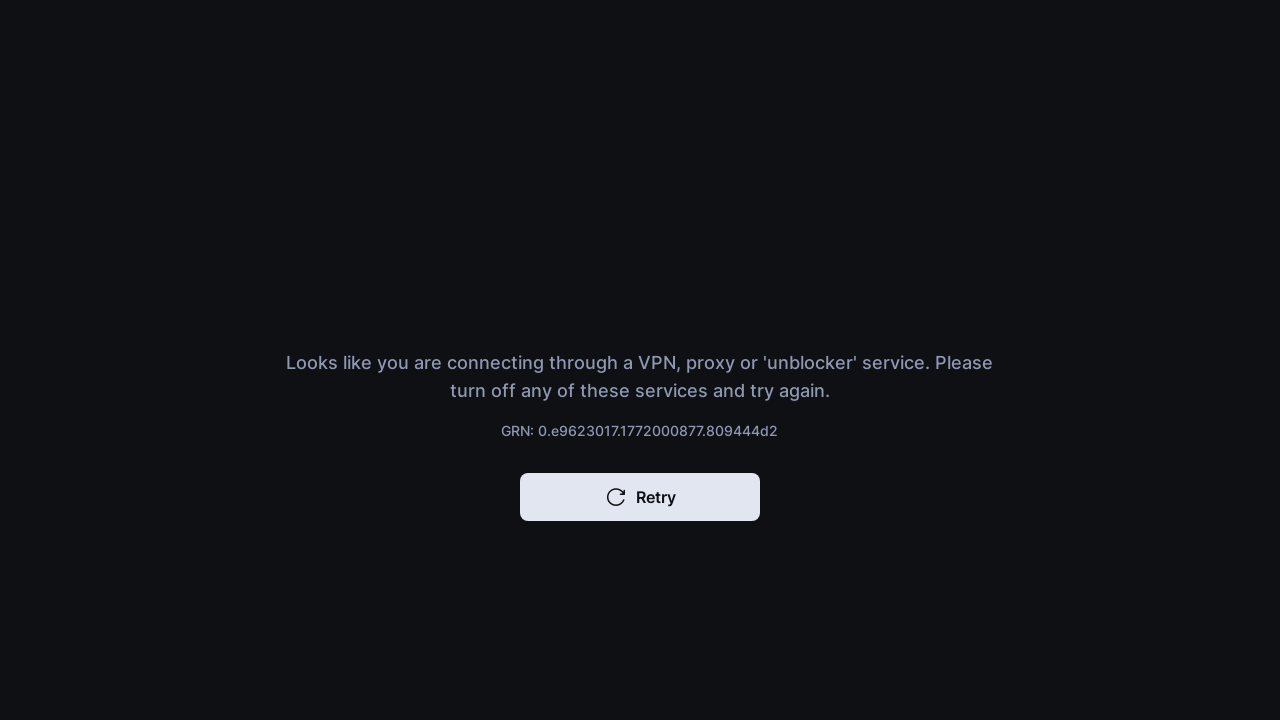

Firefox browser opened and navigated to http://hotstar.com
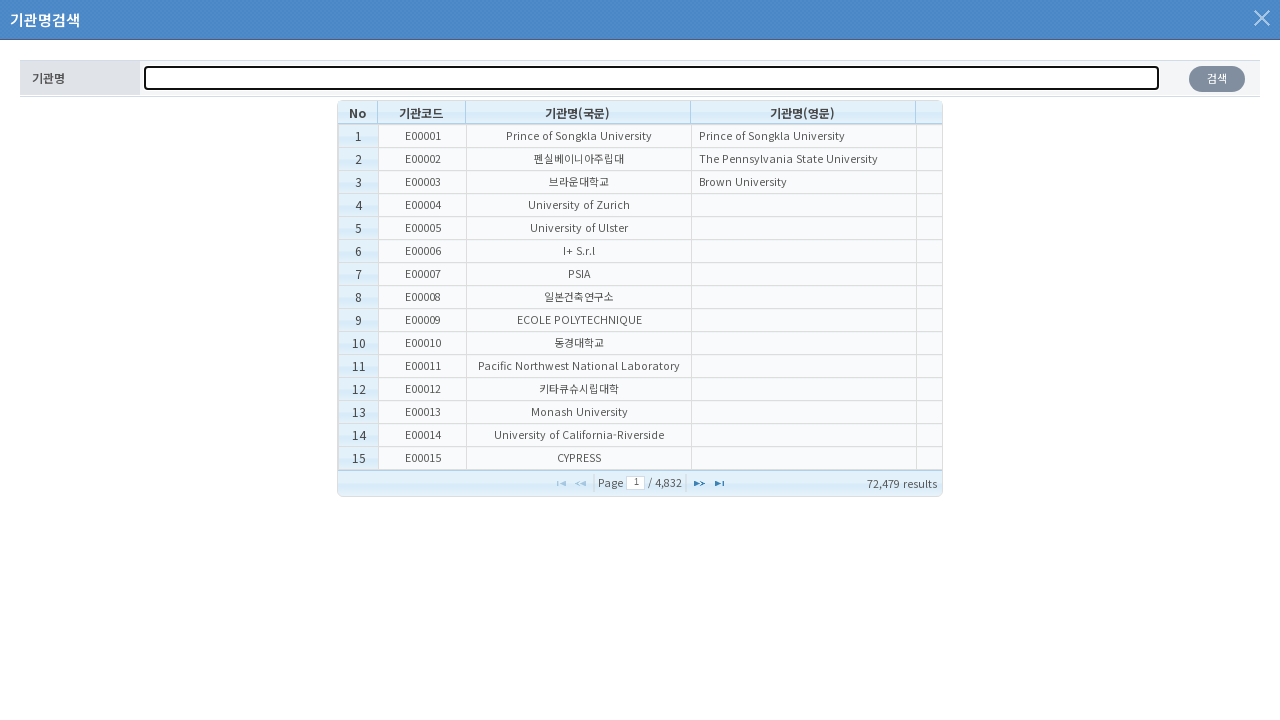

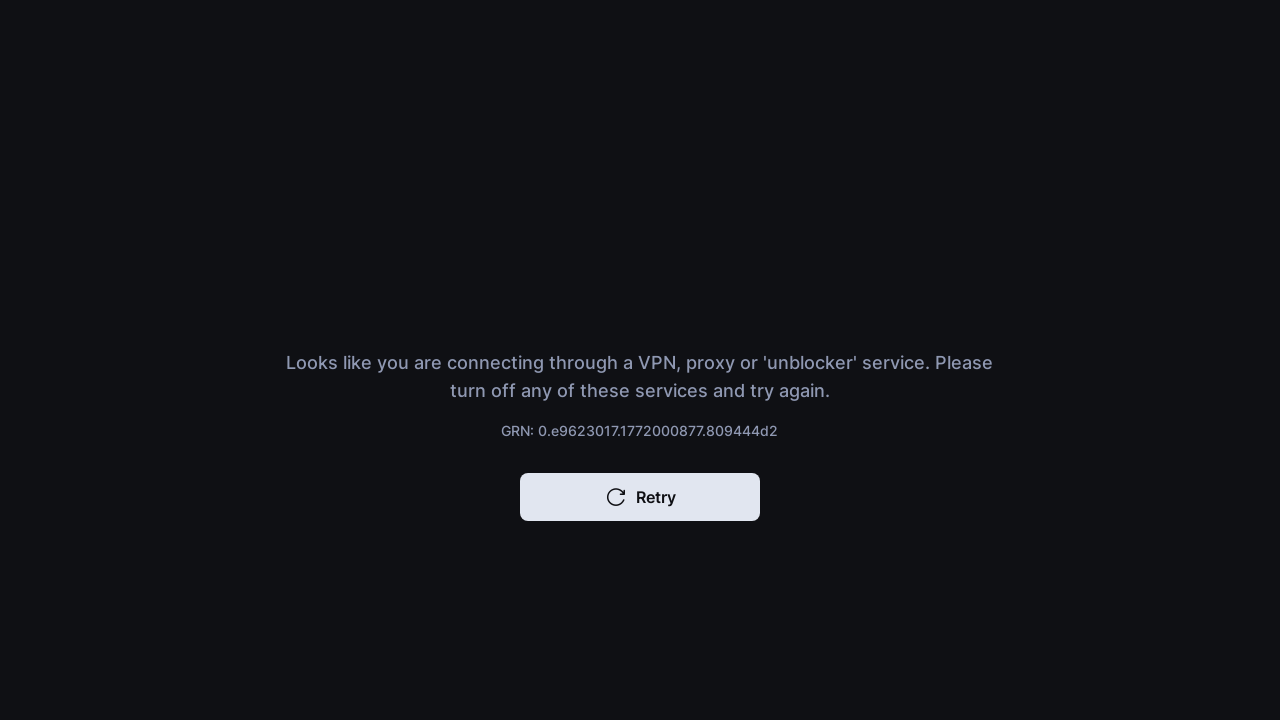